Tests handling a JavaScript alert by clicking a link that triggers an alert, then accepting it

Starting URL: https://www.selenium.dev/documentation/en/webdriver/js_alerts_prompts_and_confirmations/

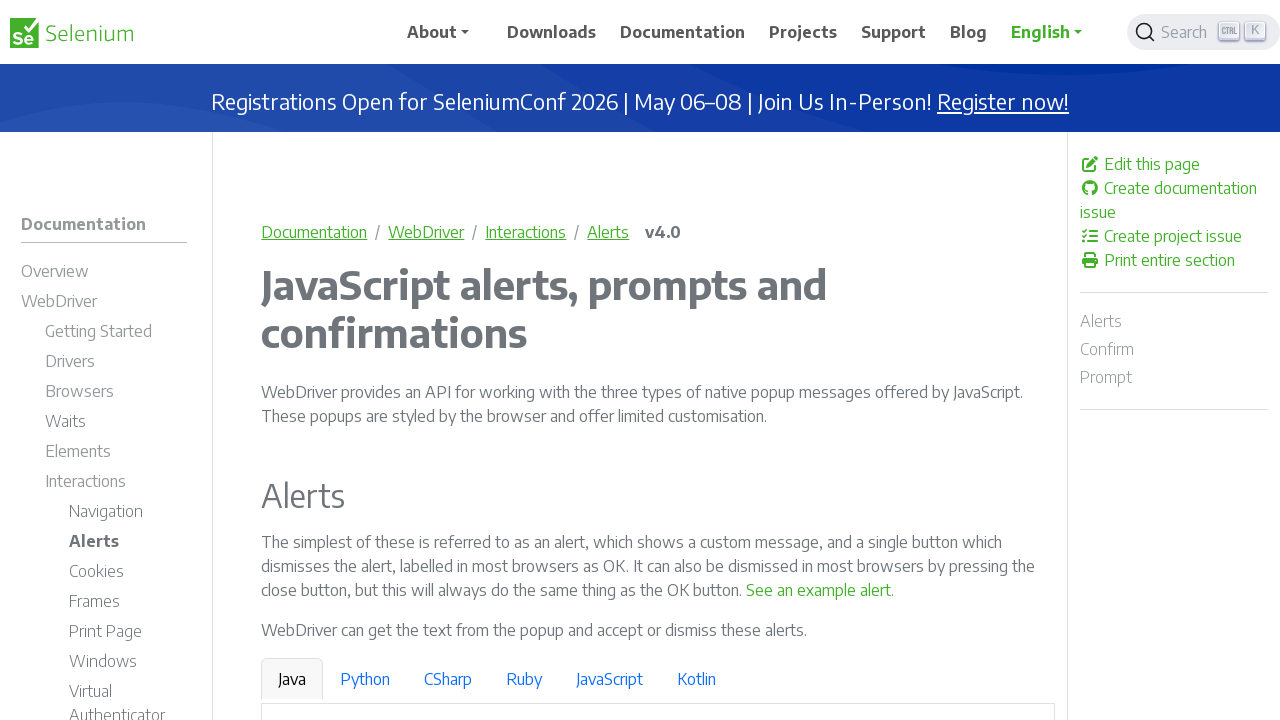

Navigated to JavaScript alerts and confirmations documentation page
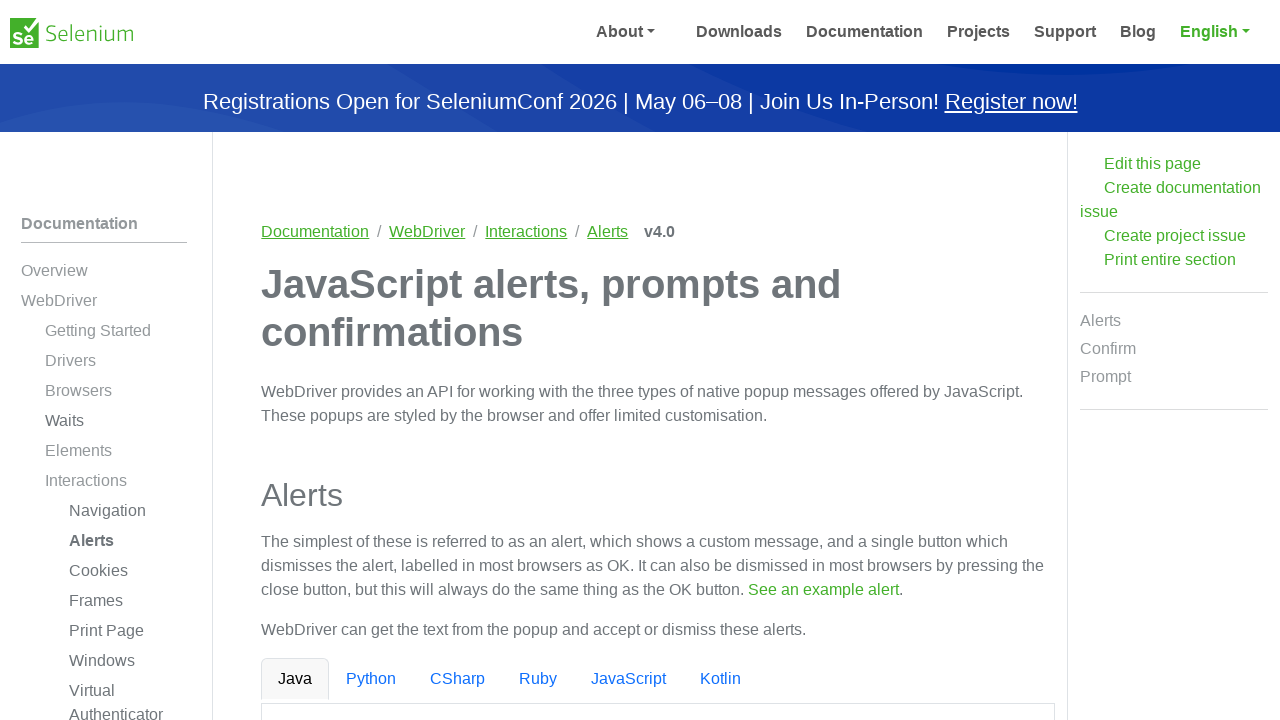

Clicked link to trigger JavaScript alert at (819, 590) on a:has-text('See an example alert')
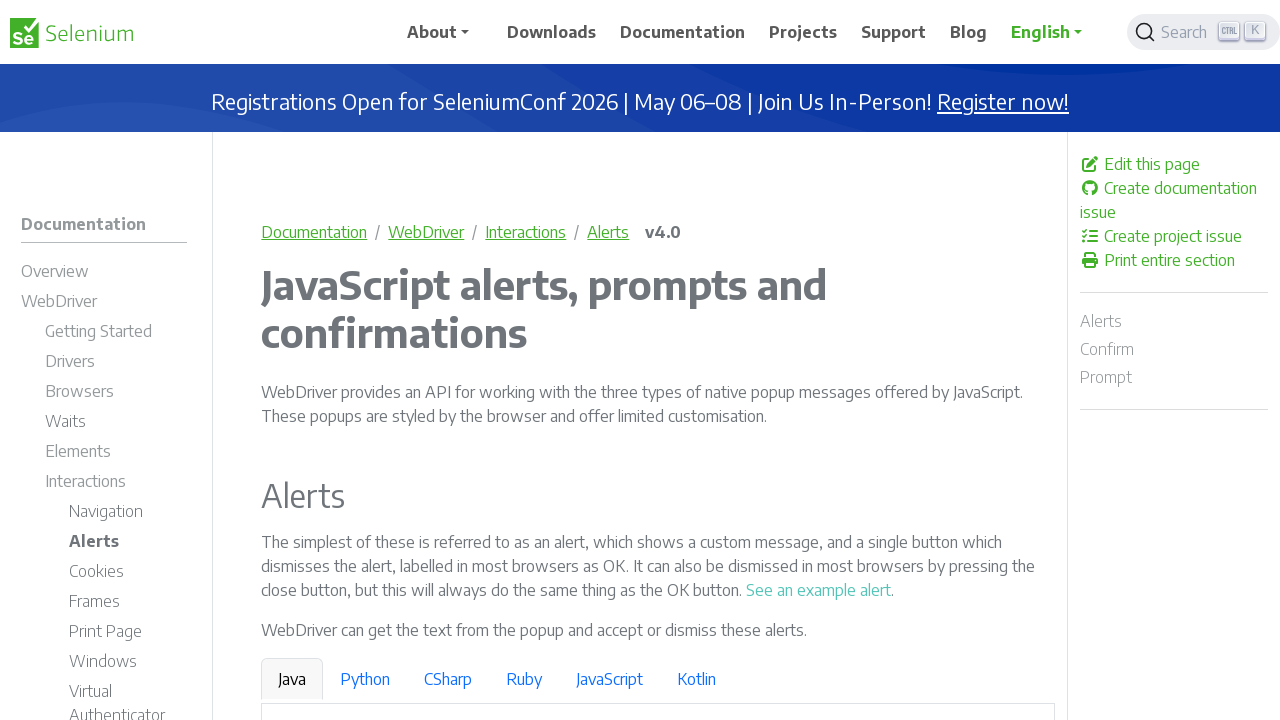

Set up dialog handler to accept alert
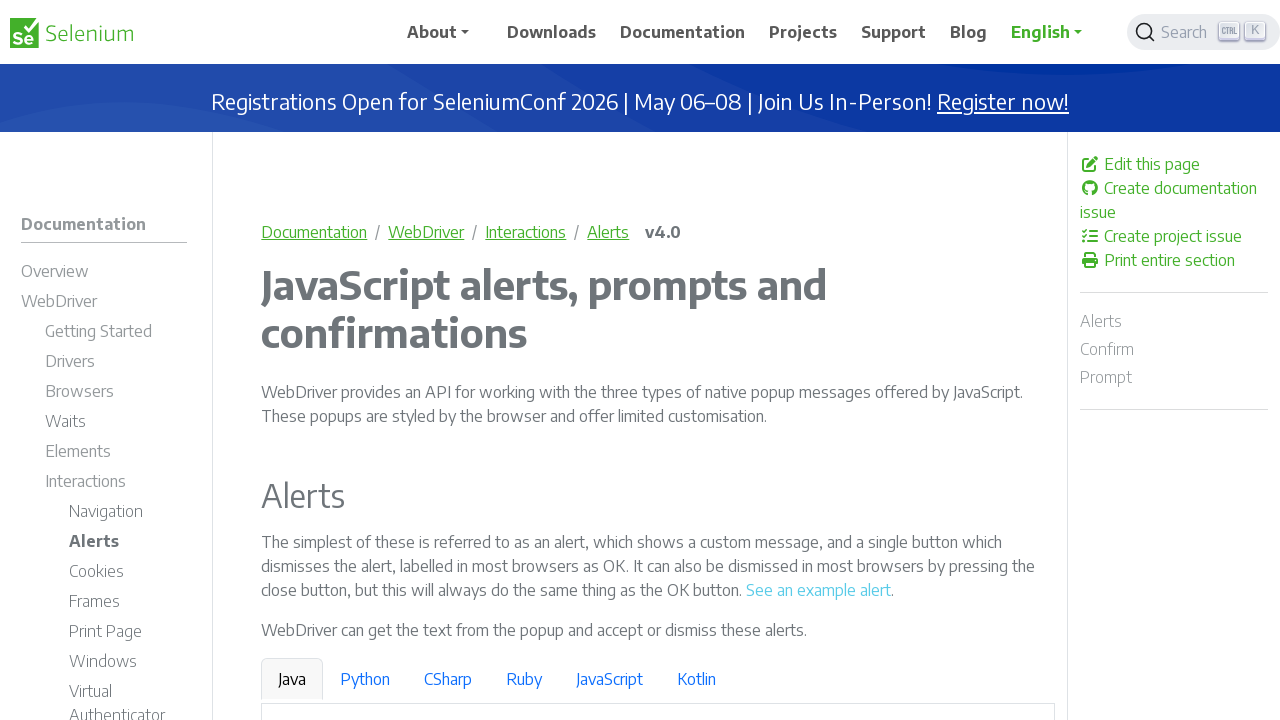

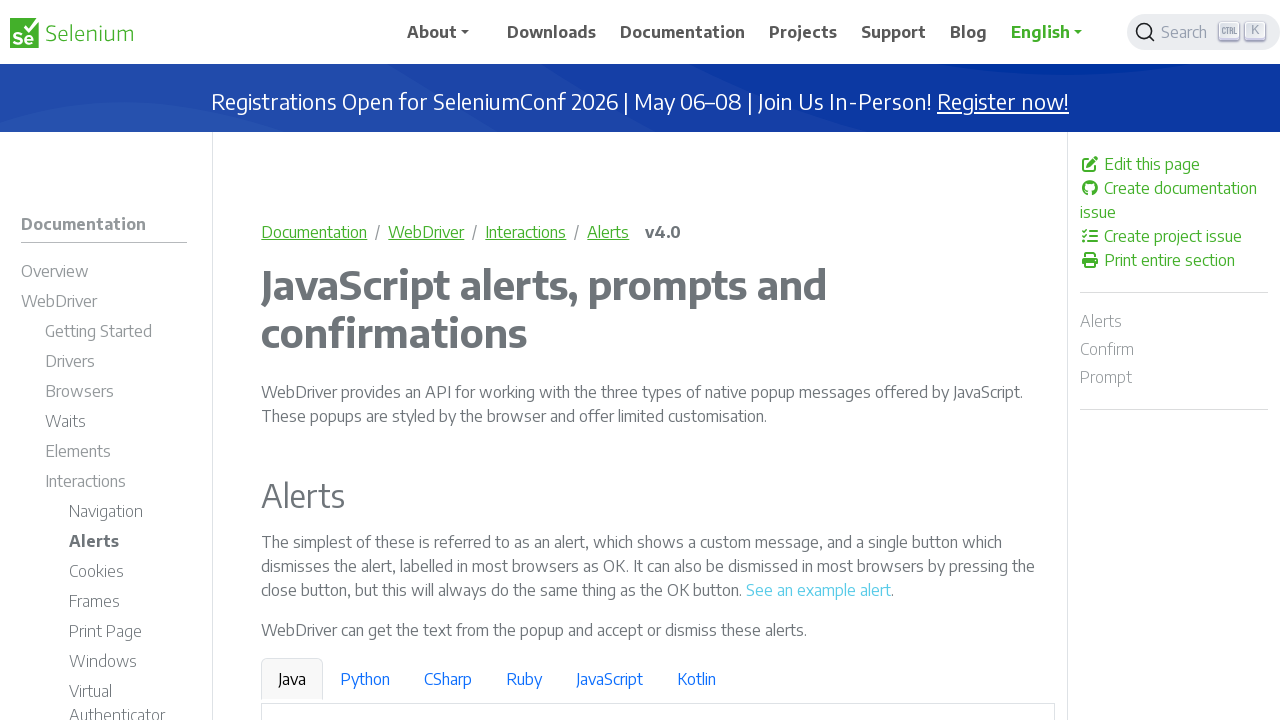